Tests the forgot password functionality by navigating to the forgot password page, entering an email address, and submitting the form

Starting URL: https://the-internet.herokuapp.com/

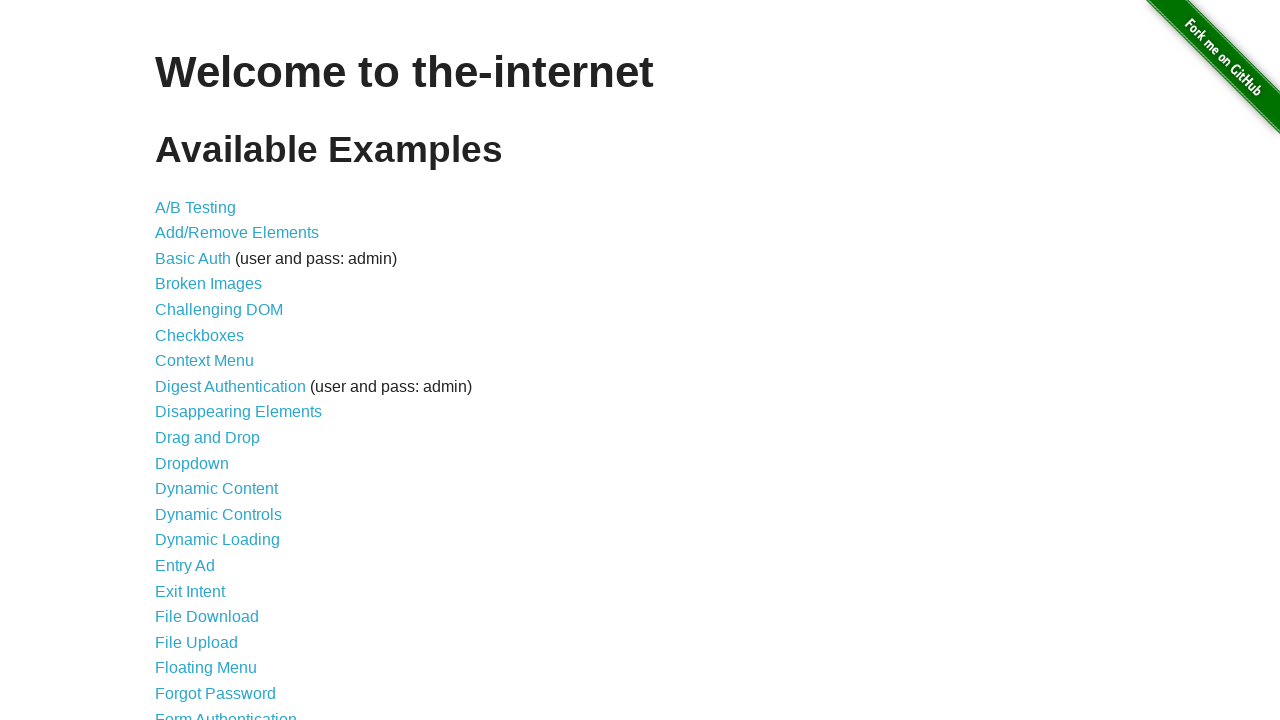

Clicked on the Forgot Password link at (216, 693) on xpath=//a[contains(text(),'Forgot Password')]
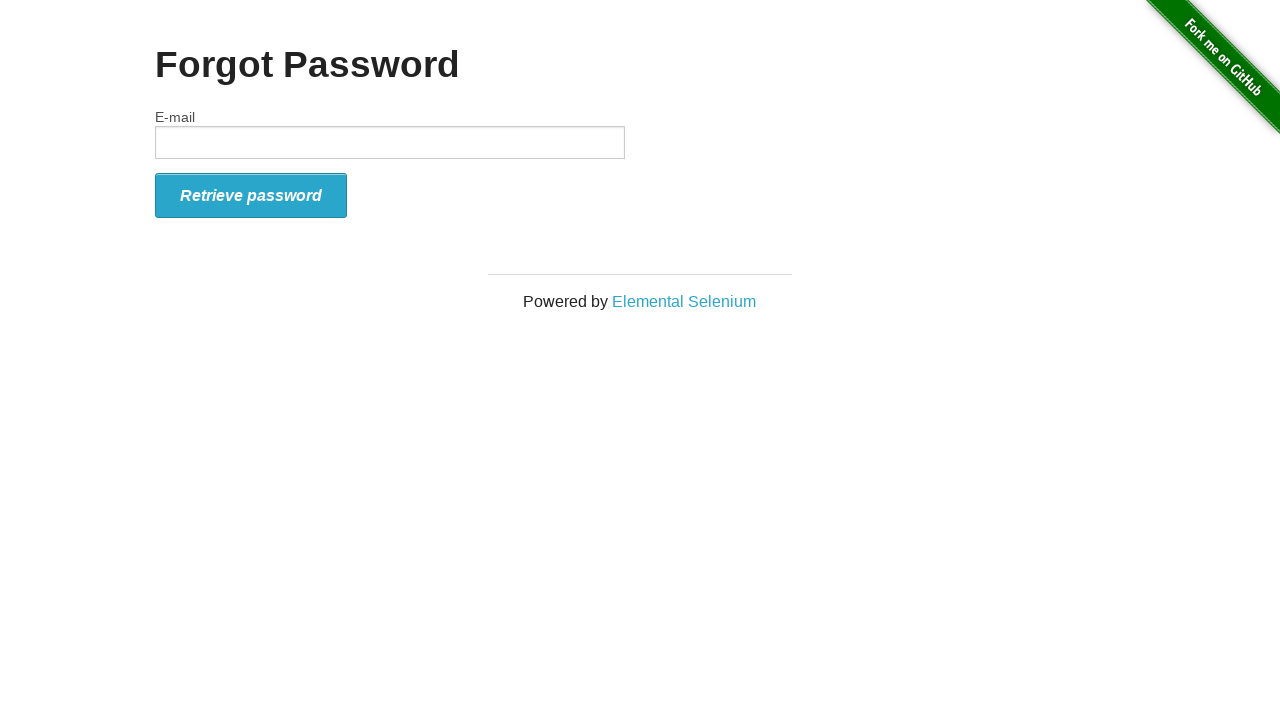

Entered email address 'testuser456@example.com' in the email field on #email
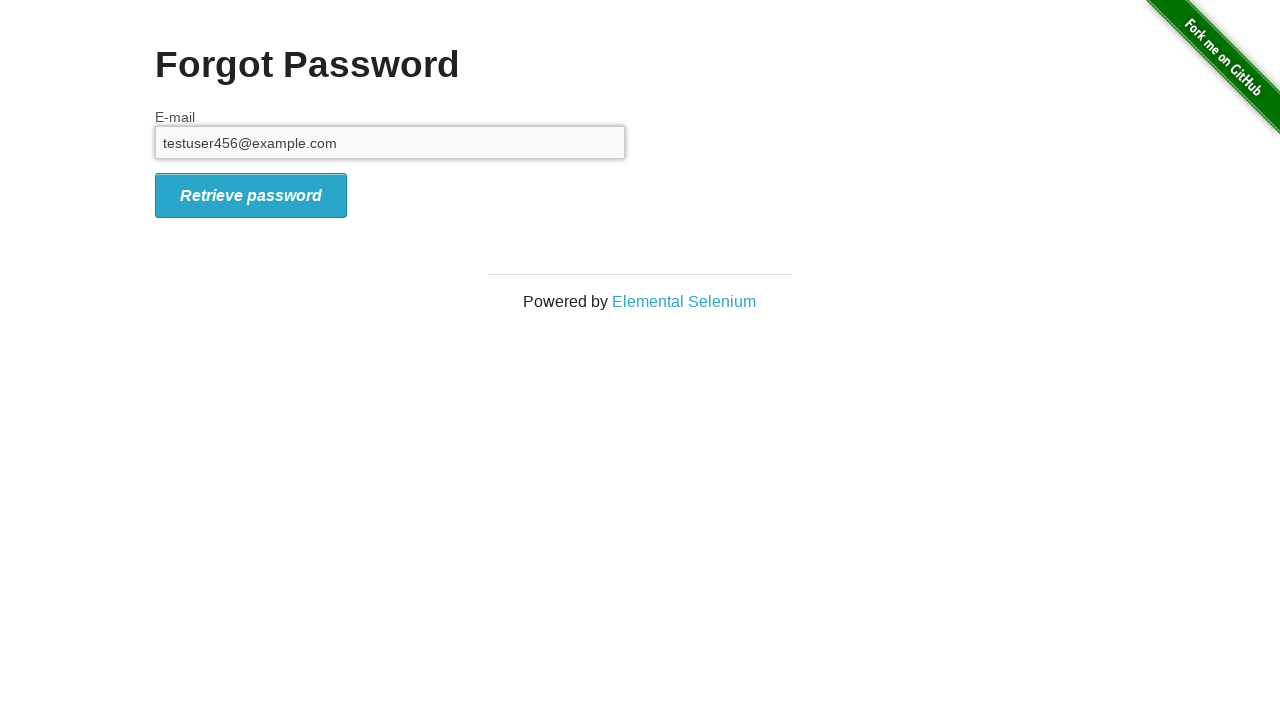

Submitted the forgot password form at (251, 195) on #form_submit
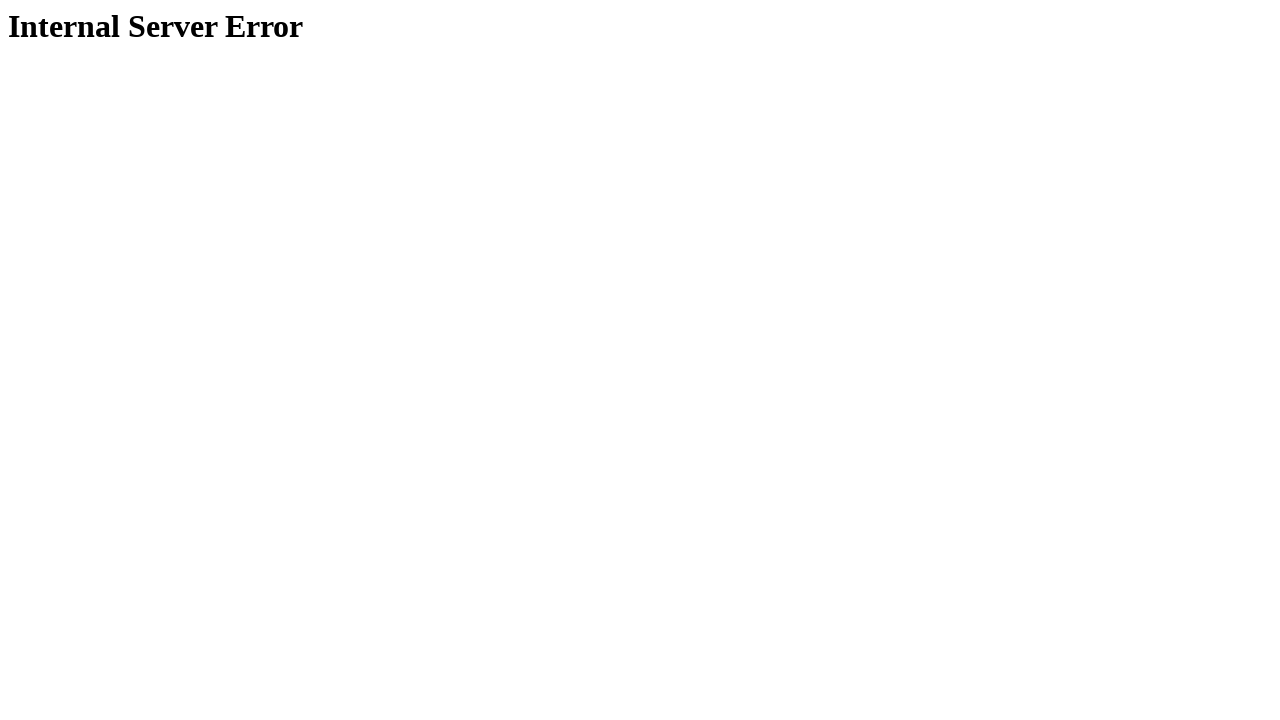

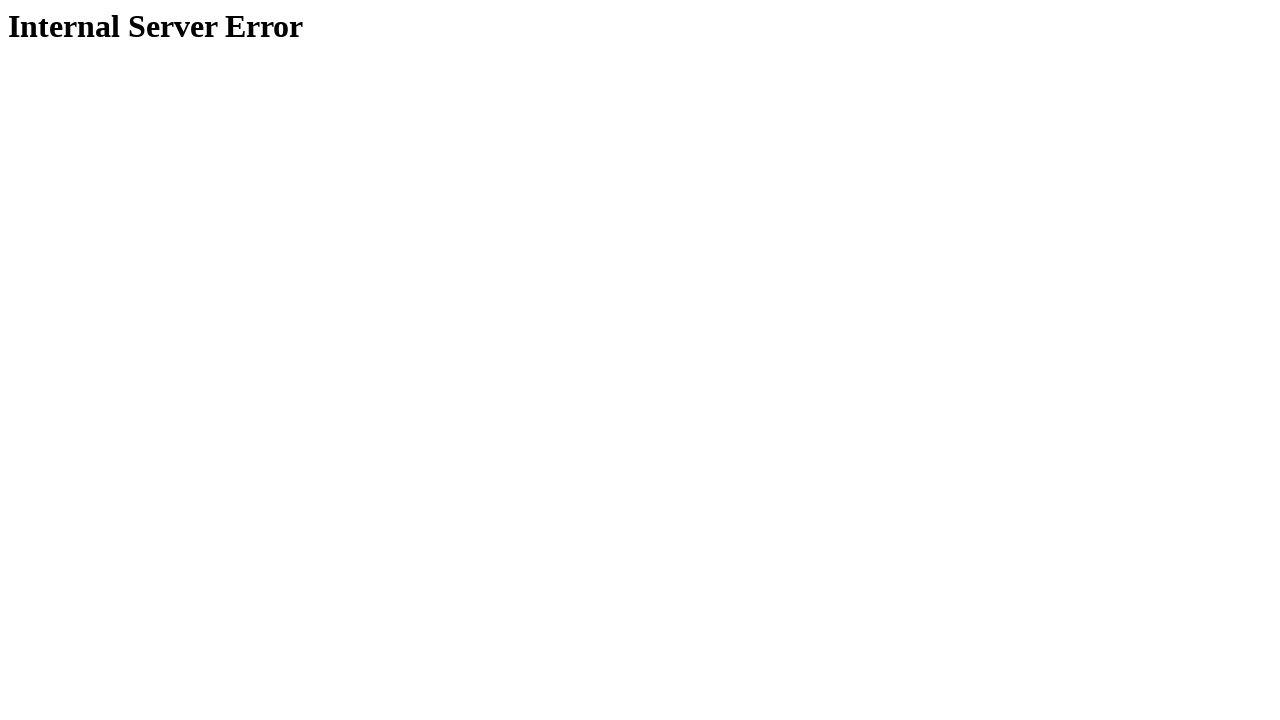